Navigates to a book catalog website and scrolls to the bottom of the page to load all content, then waits for images to be visible.

Starting URL: http://books.toscrape.com/

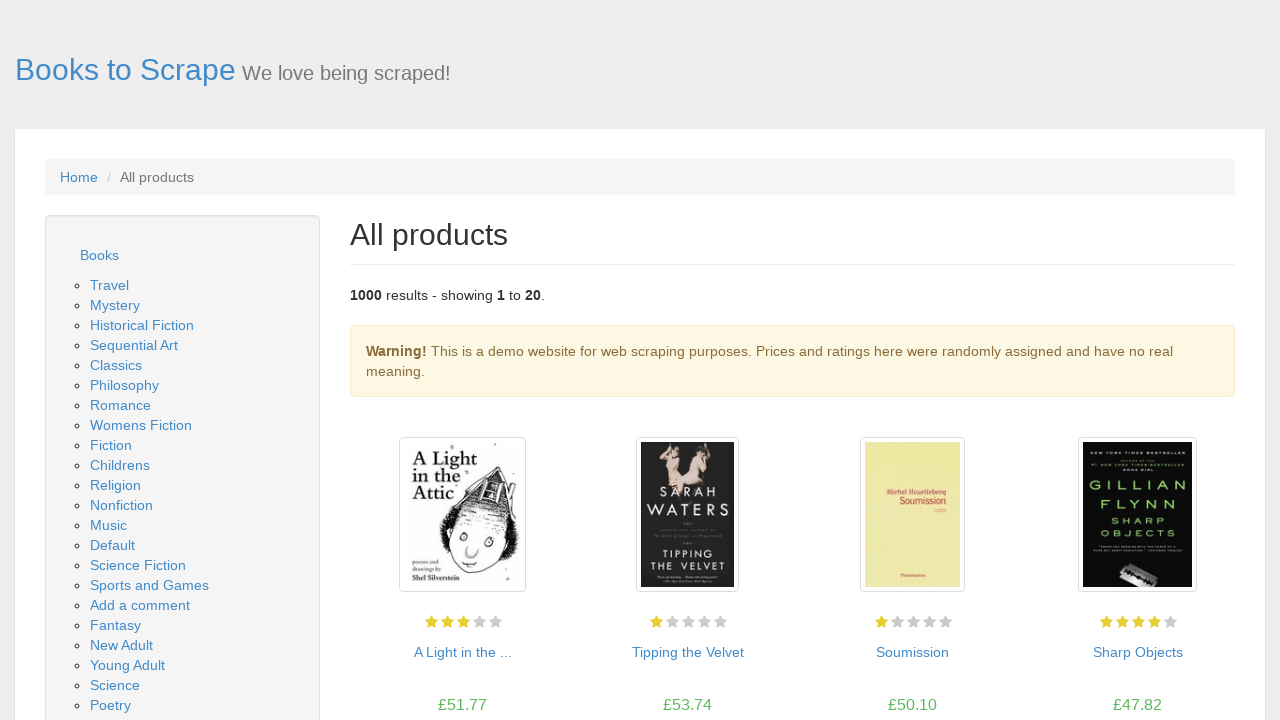

Navigated to book catalog website
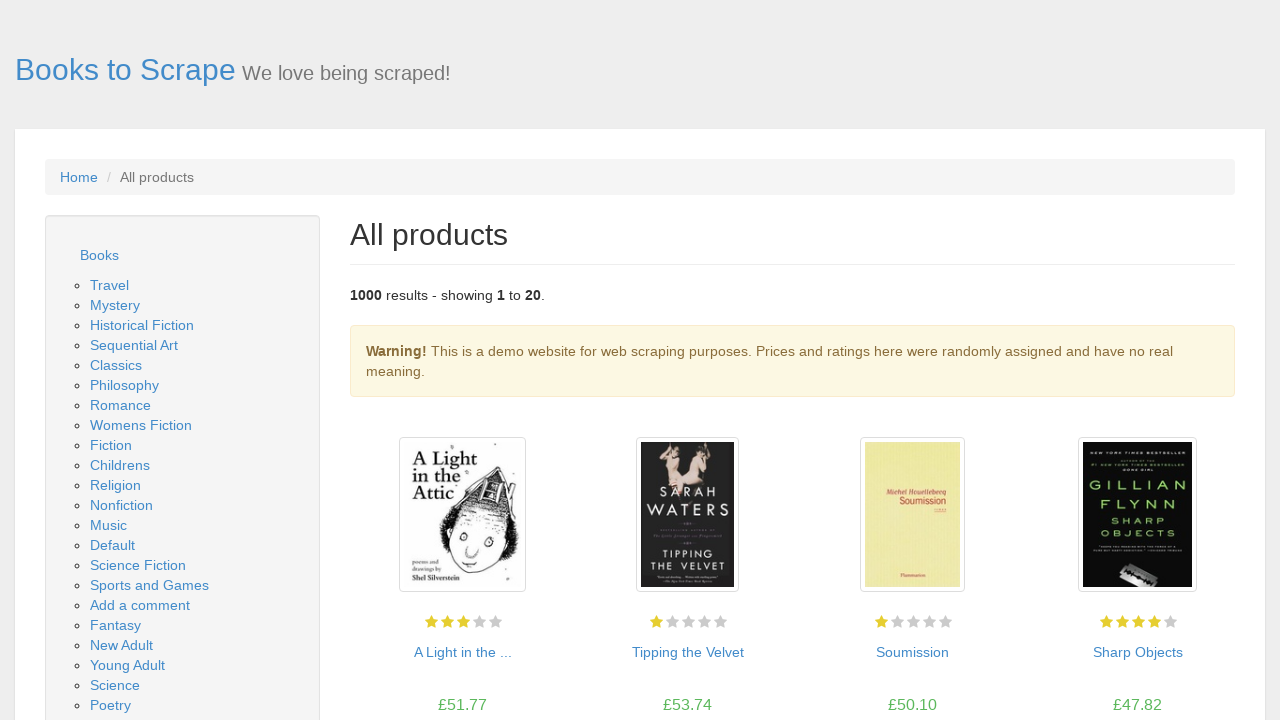

Scrolled to the bottom of the page to load all content
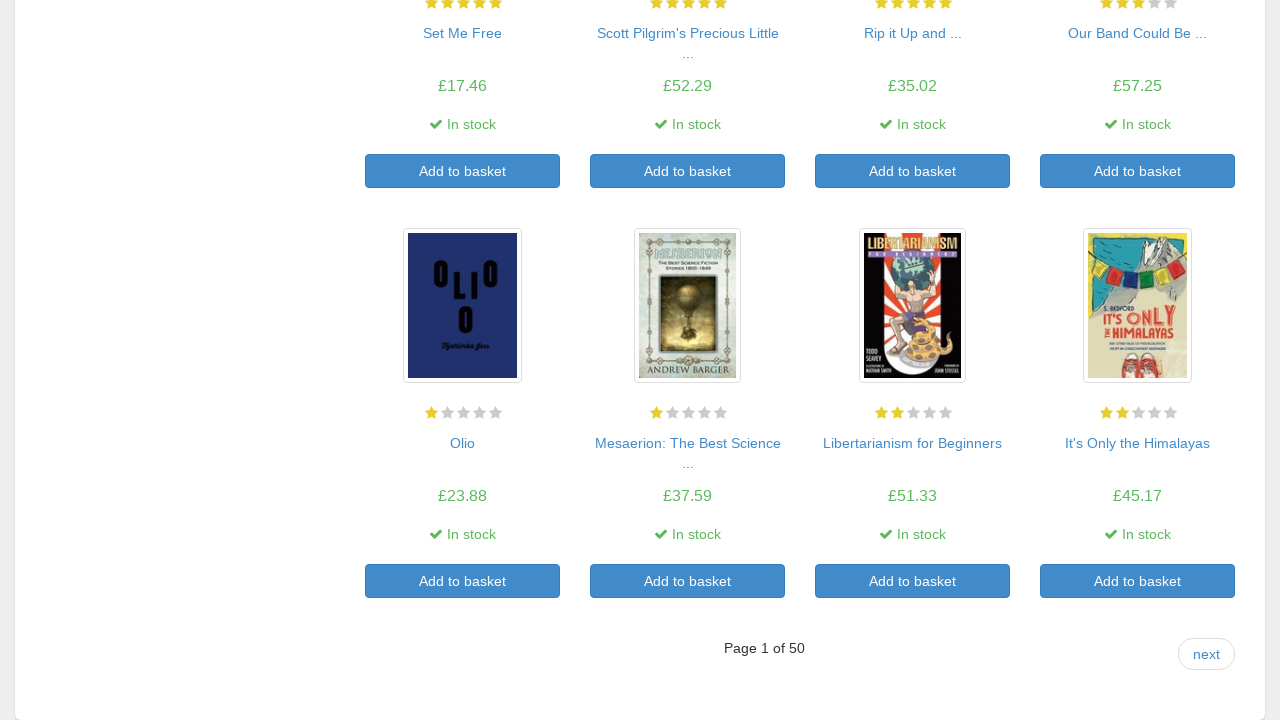

Waited for images to be visible on the page
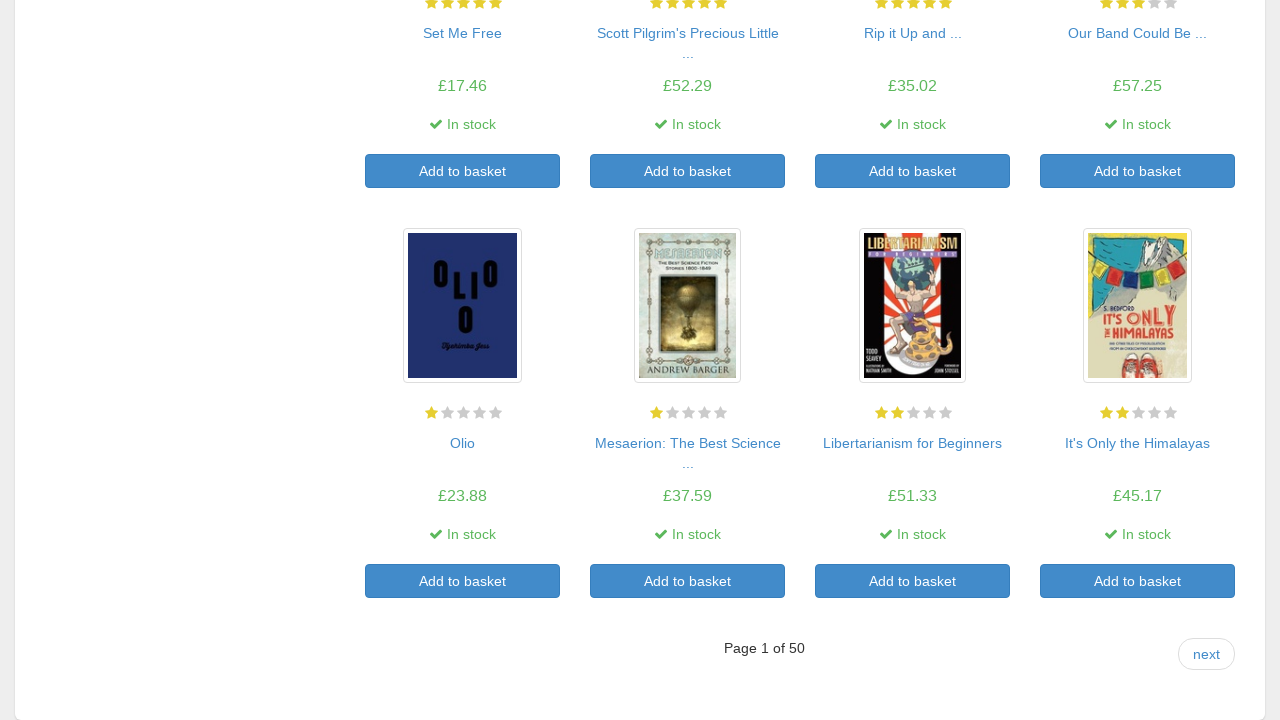

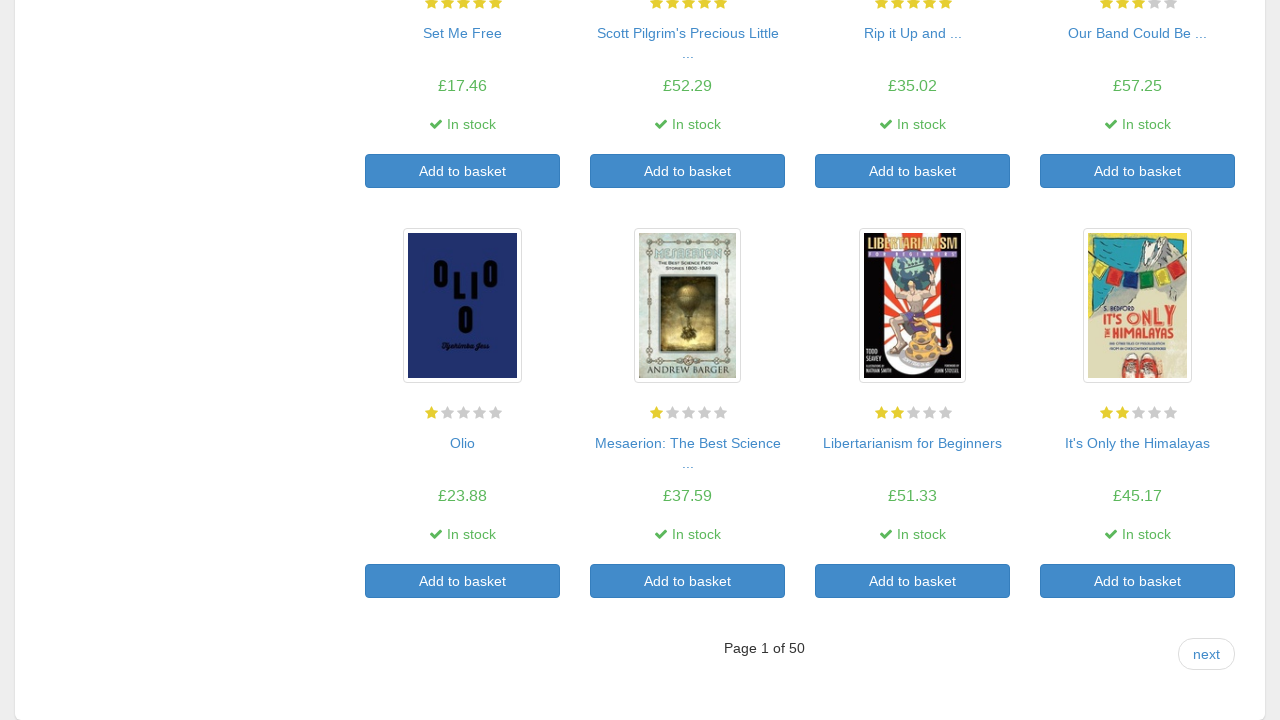